Tests 7-character validation form by entering "23BgbG*" and verifying it shows "Valid Value"

Starting URL: https://testpages.eviltester.com/styled/apps/7charval/simple7charvalidation.html

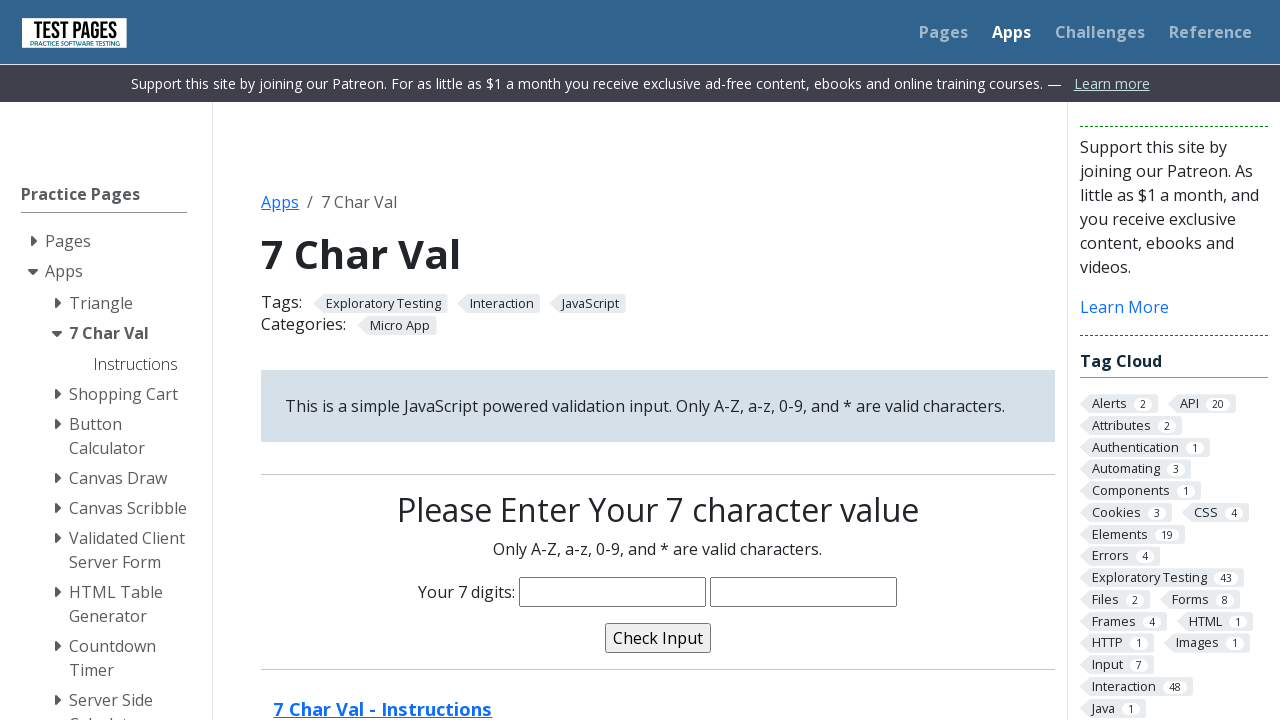

Filled characters input field with '23BgbG*' on input[name='characters']
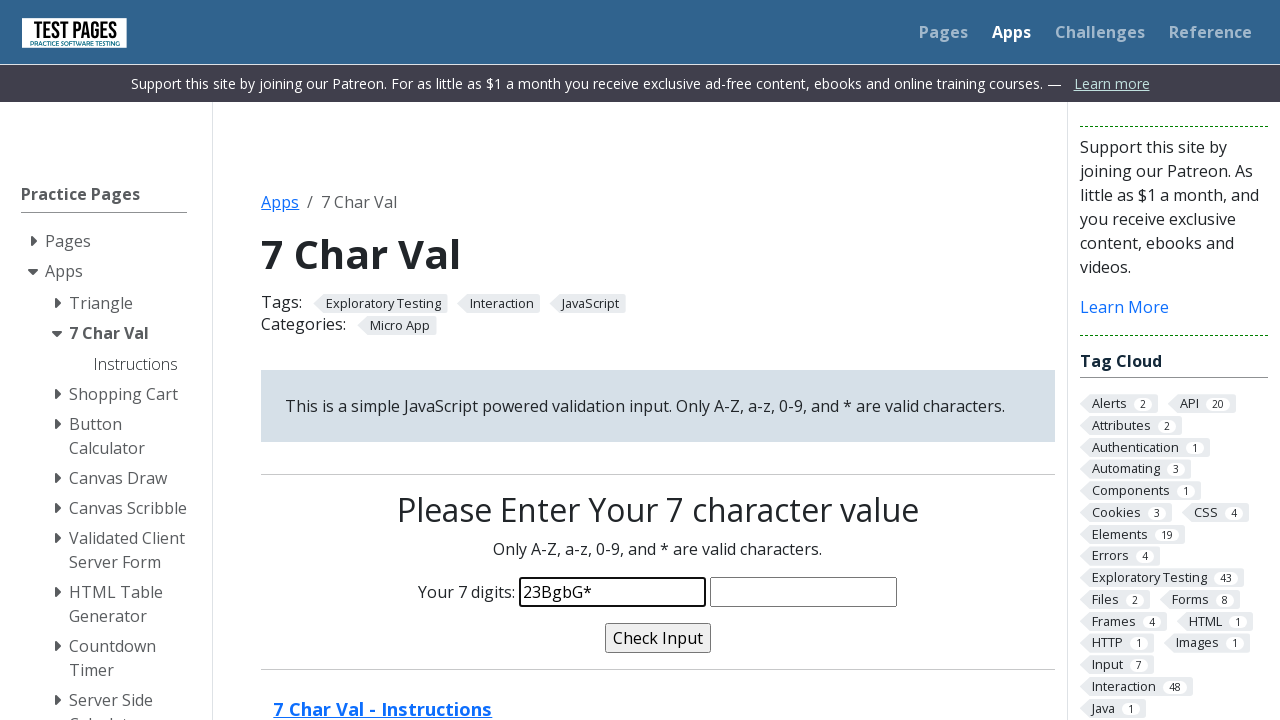

Clicked validate button at (658, 638) on input[name='validate']
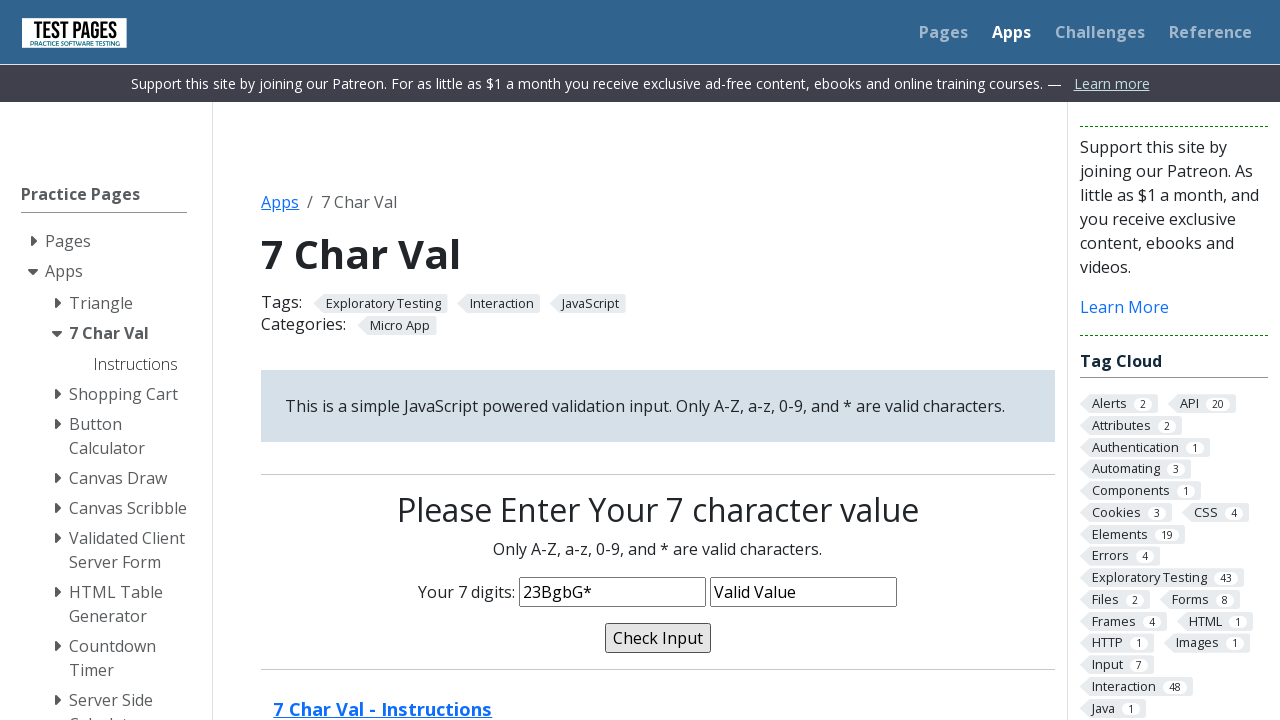

Verified validation message shows 'Valid Value'
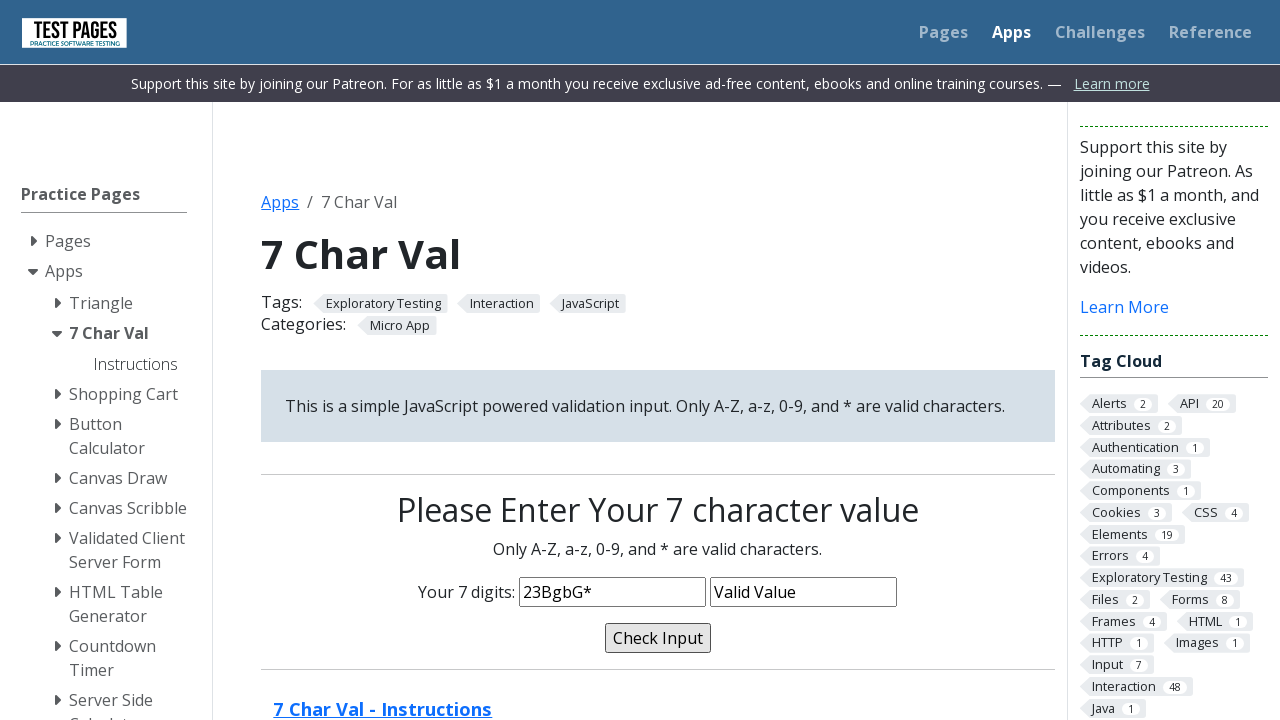

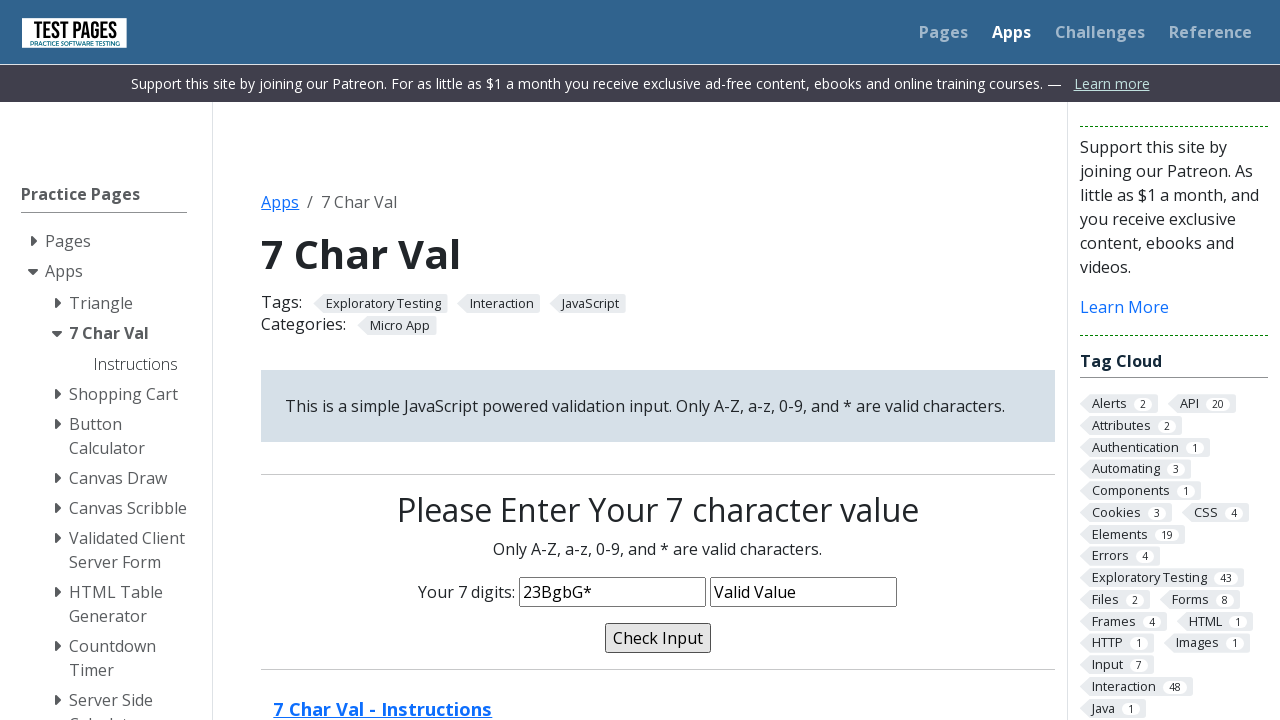